Demonstrates various ways to locate elements on the Sauce Demo page and Ultimate QA page

Starting URL: https://www.saucedemo.com/

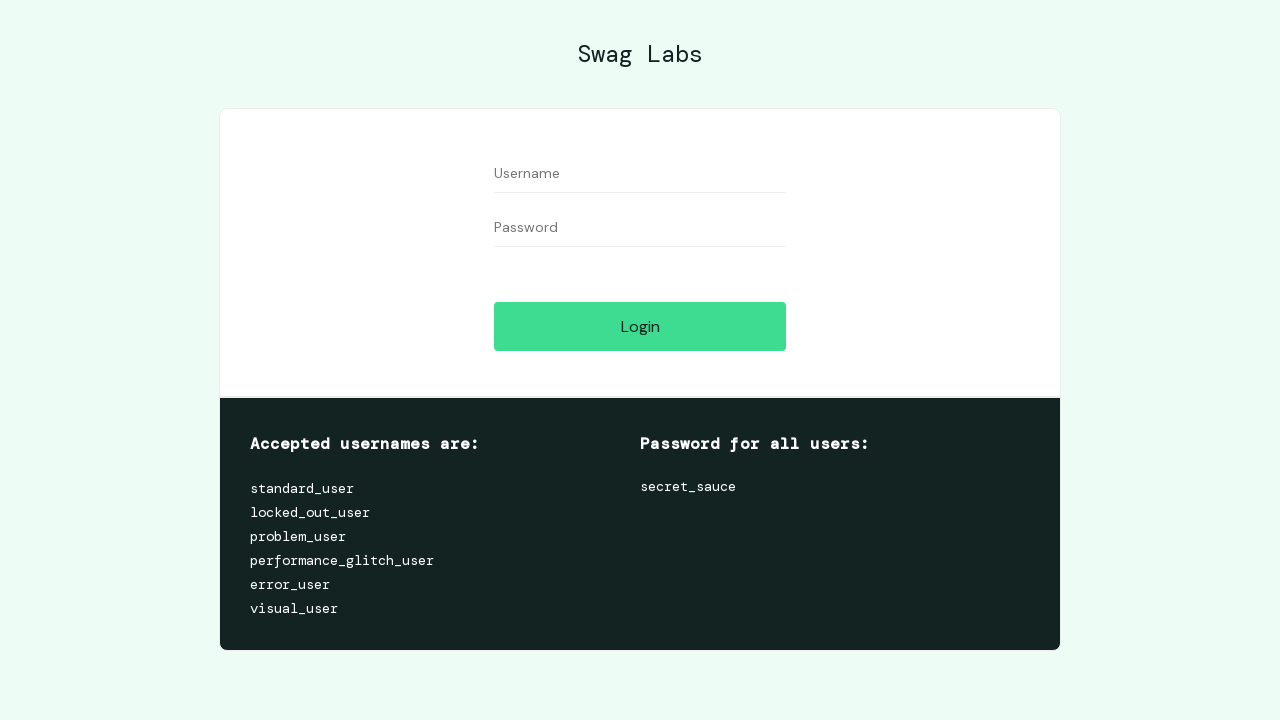

Waited for username input field by ID selector
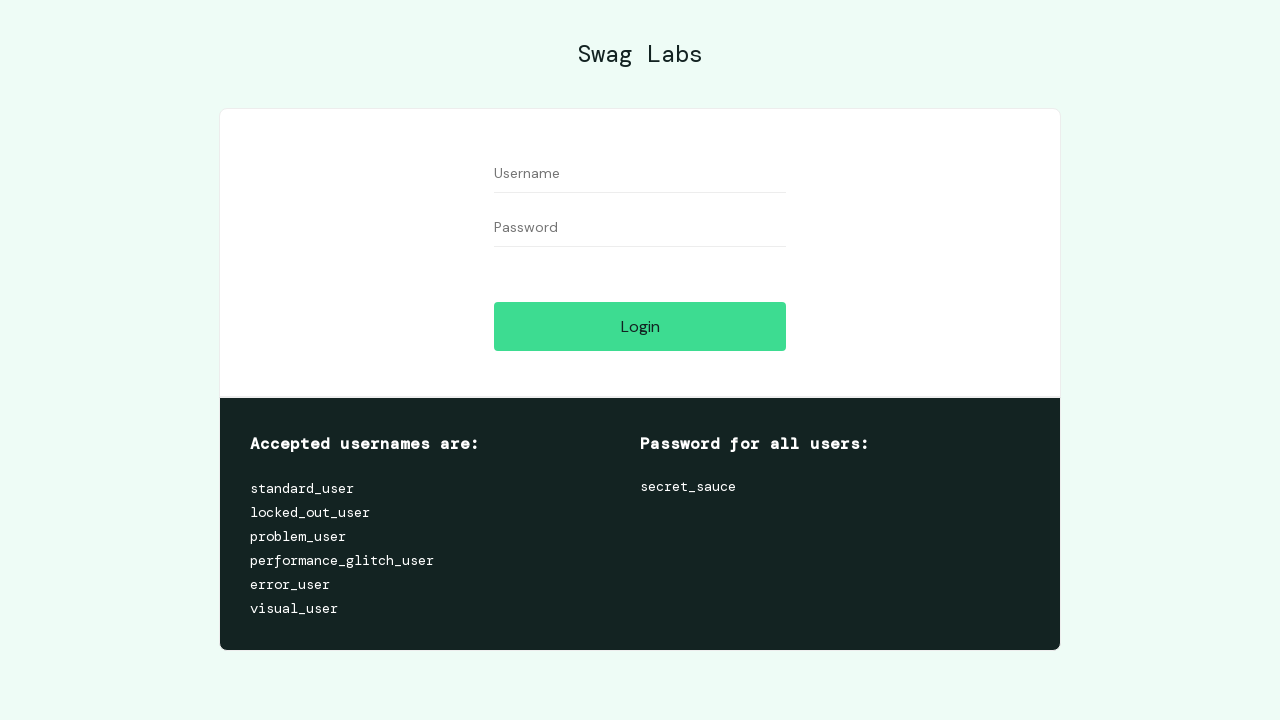

Waited for form input field by class selector
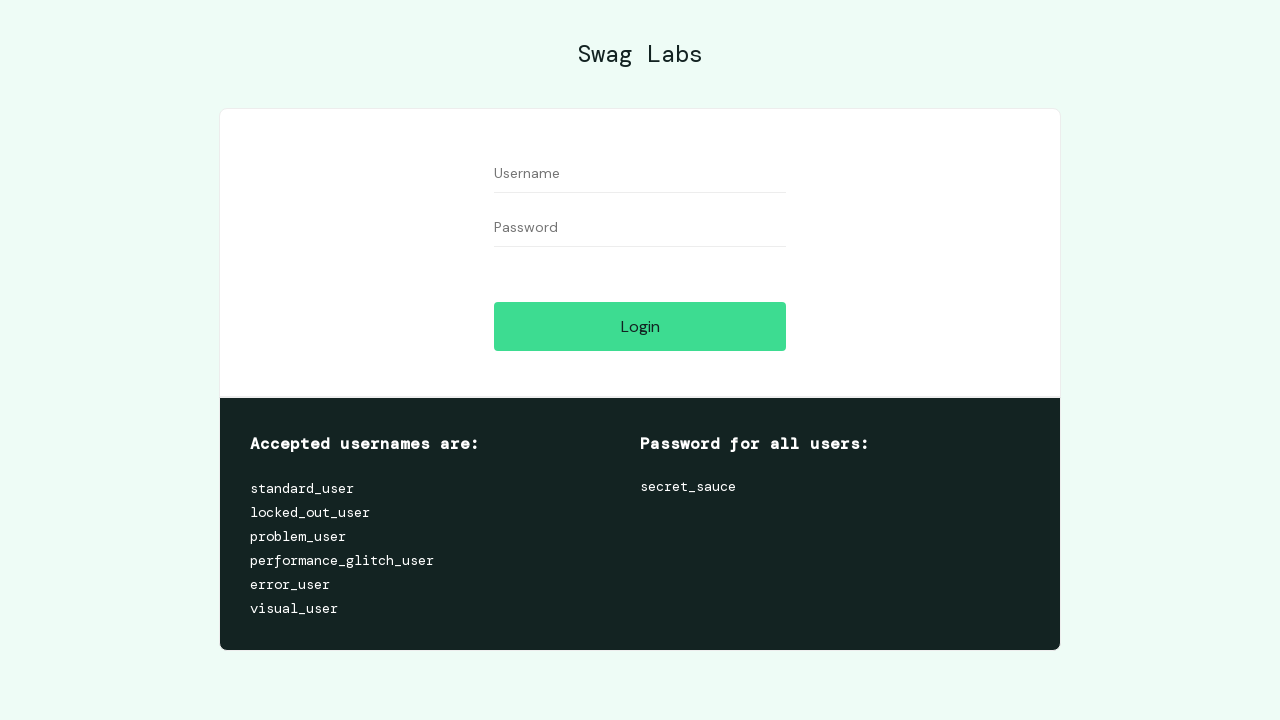

Waited for input element by tag name selector
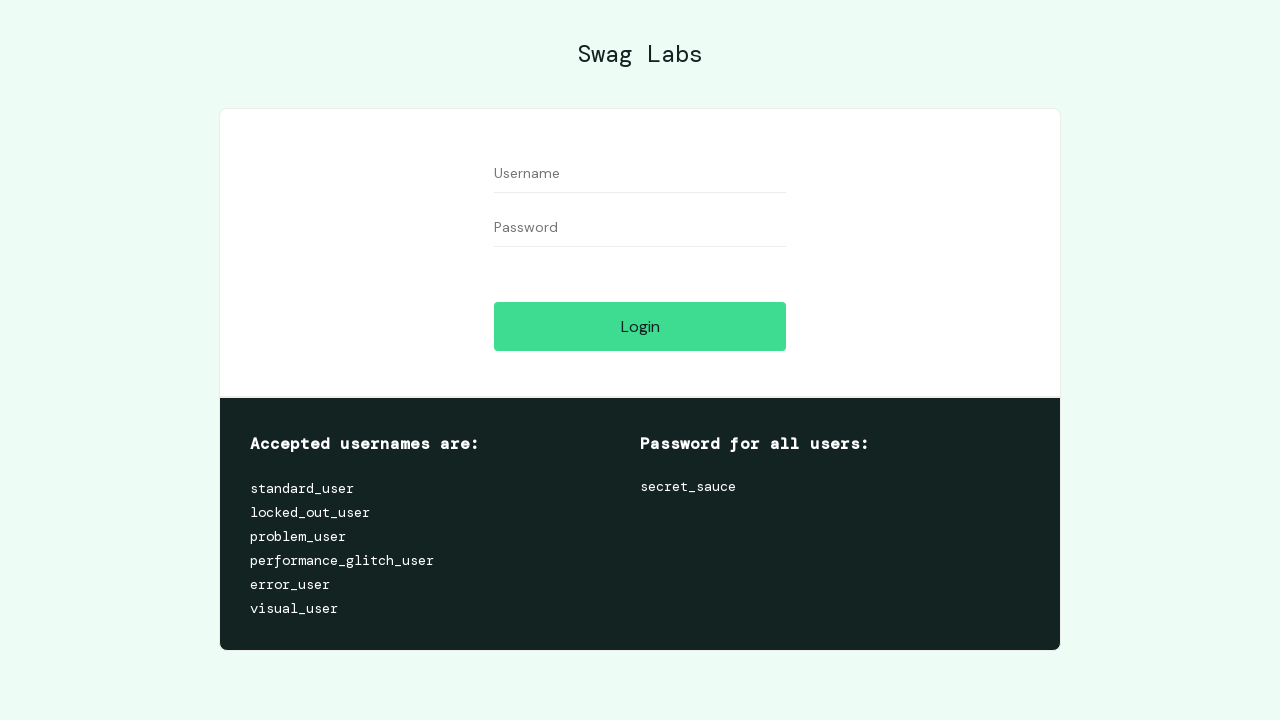

Waited for username input field by ID selector again
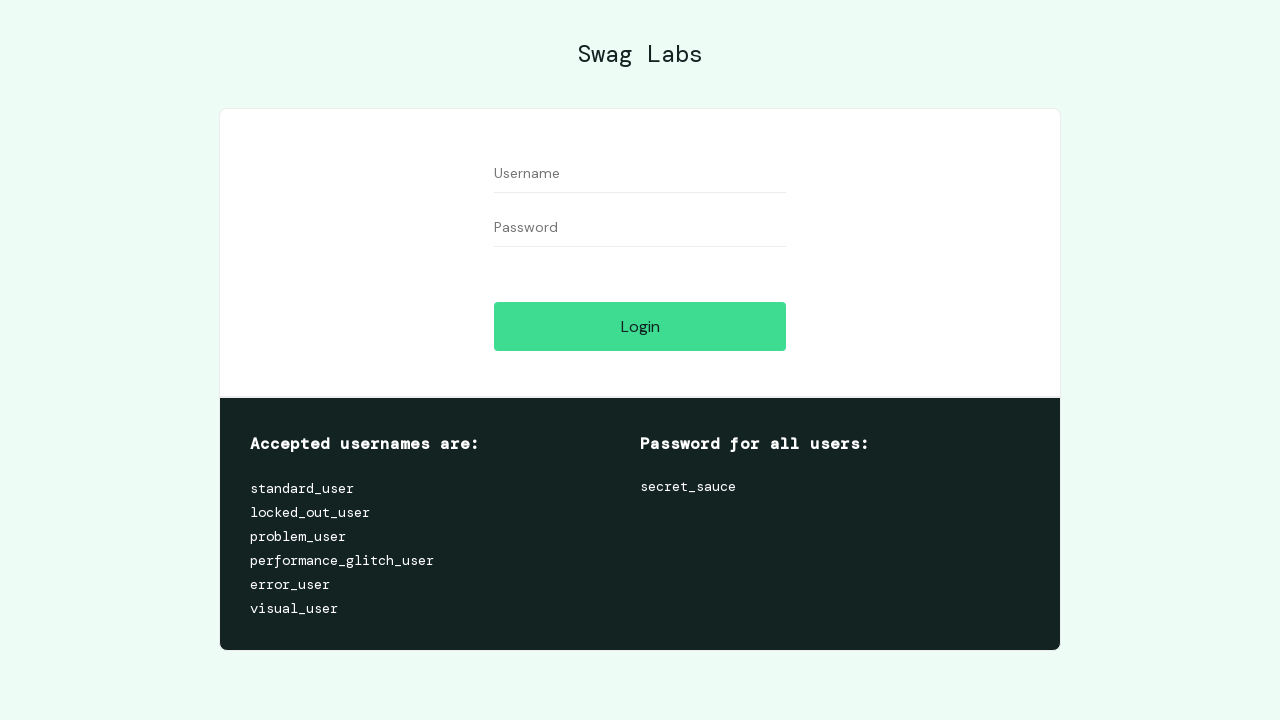

Waited for username input field by XPath selector
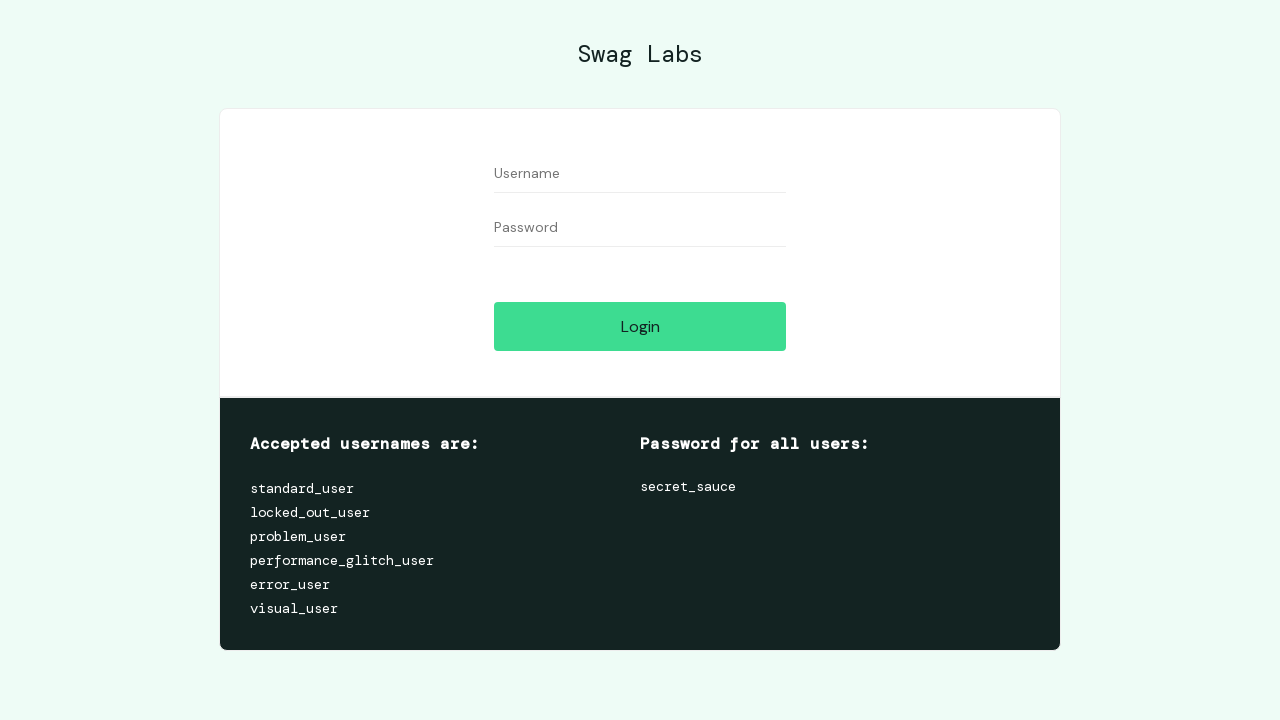

Navigated to Ultimate QA simple HTML elements page
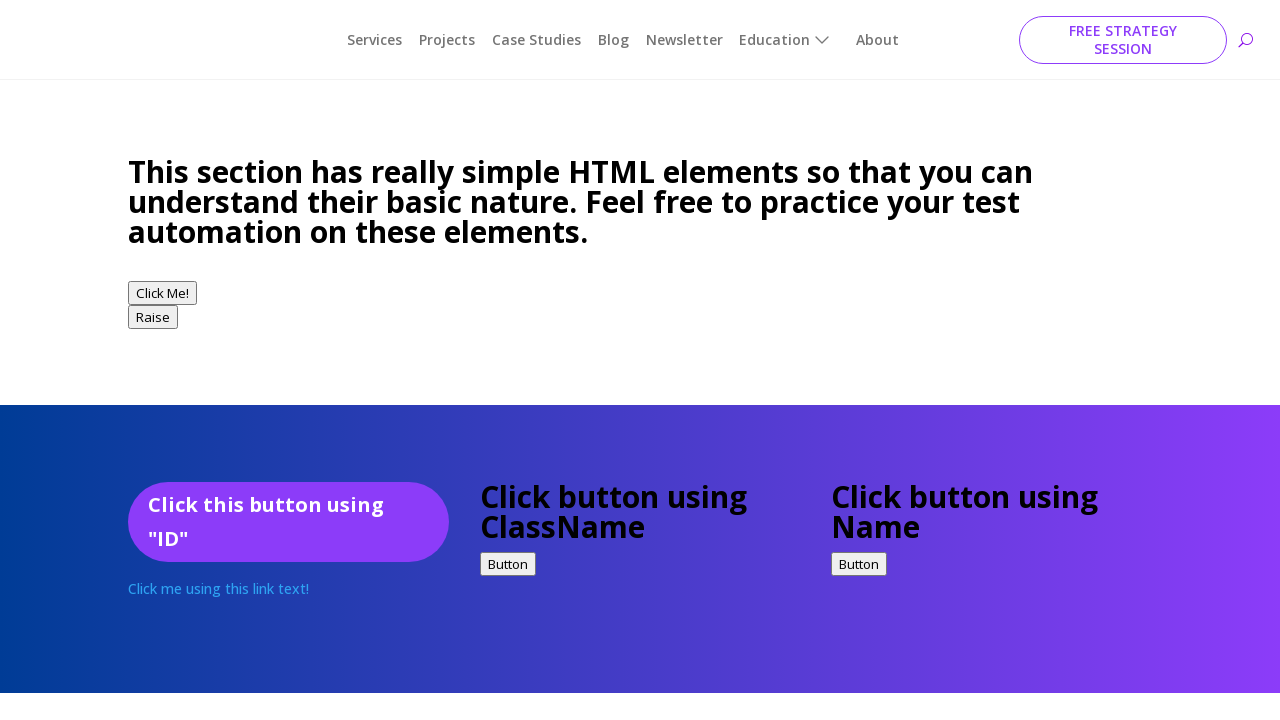

Waited for link with text 'Click me using this link text!'
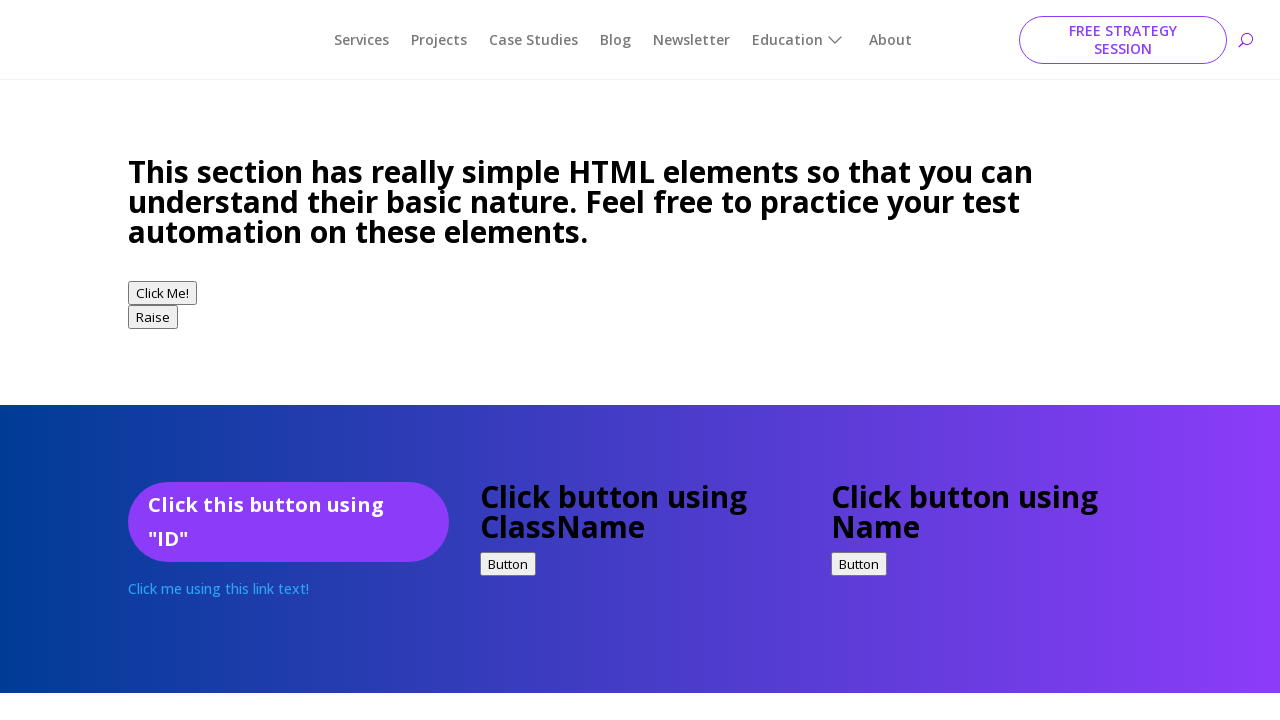

Waited for link containing text 'link text!'
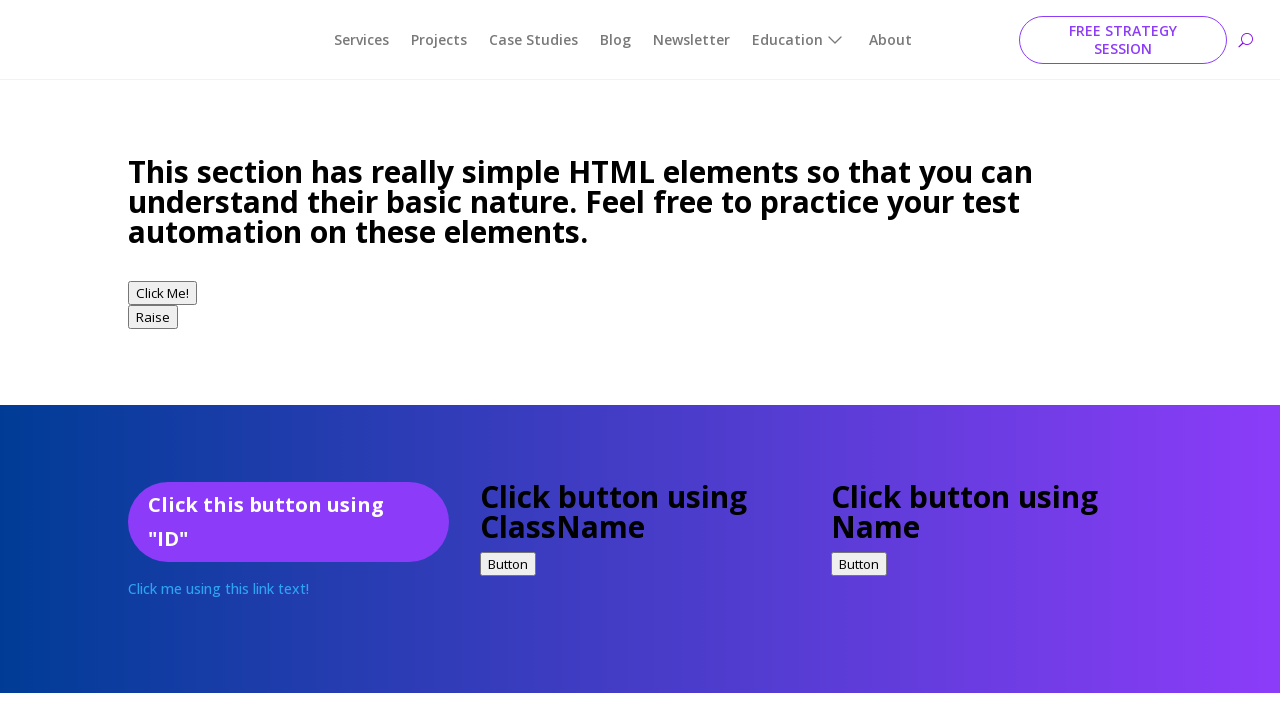

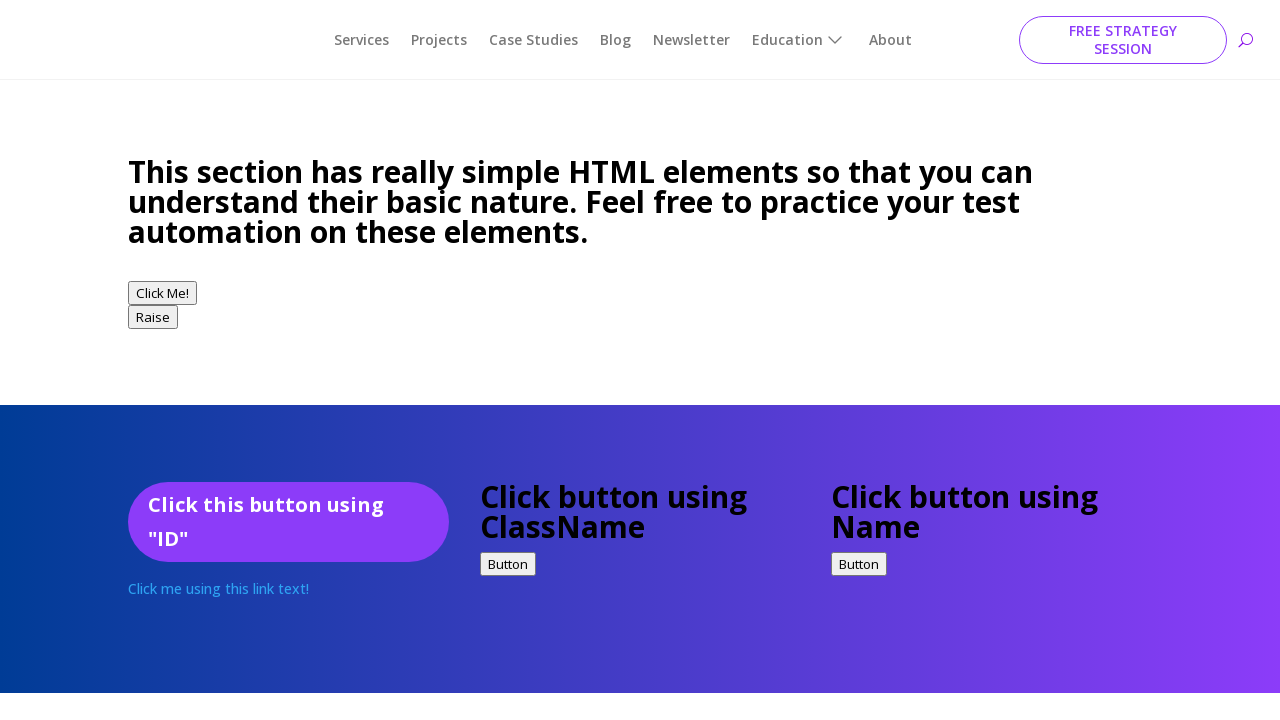